Tests the setValue command by entering text into the search input

Starting URL: https://v6.webdriver.io

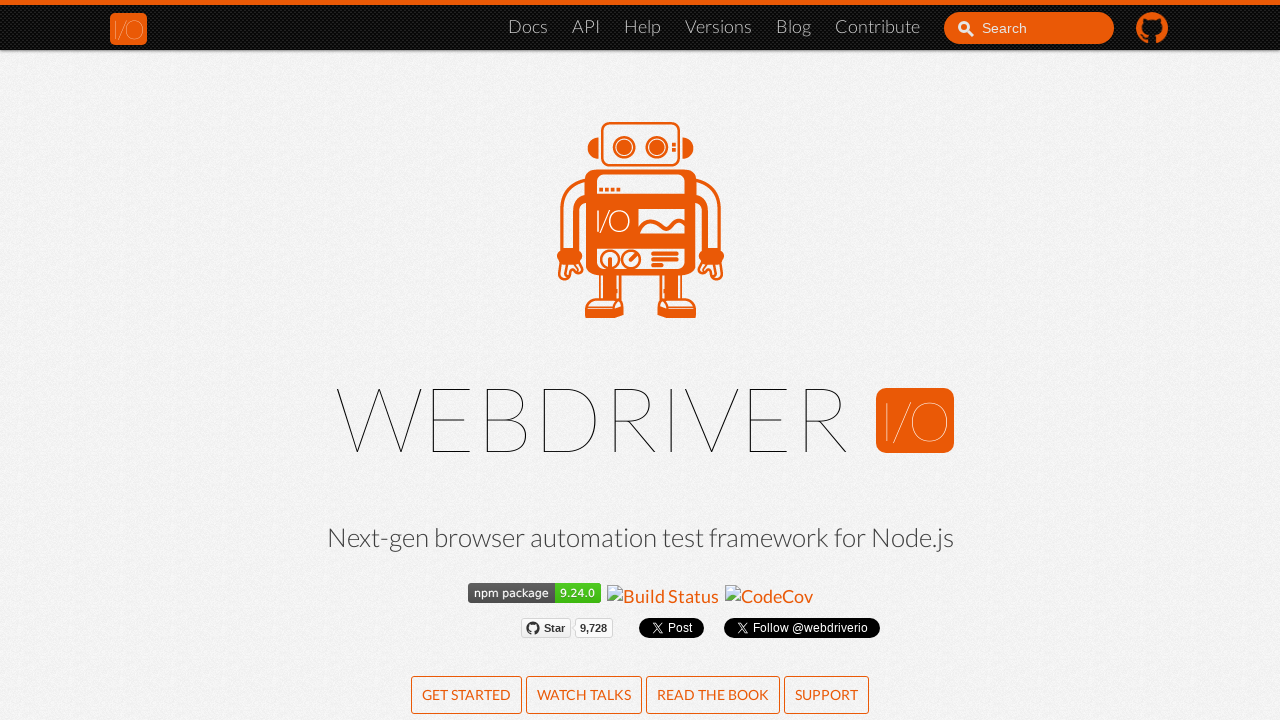

Entered 'test123' into the search input field using setValue command on #search_input_react
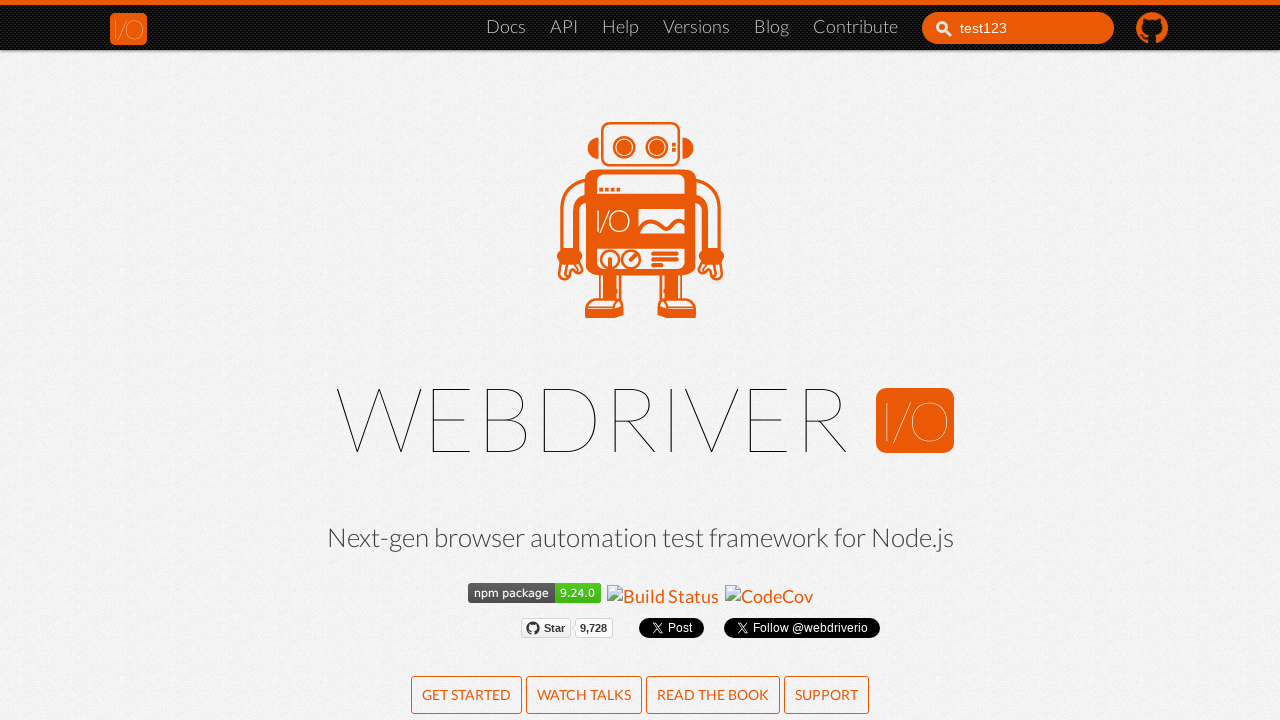

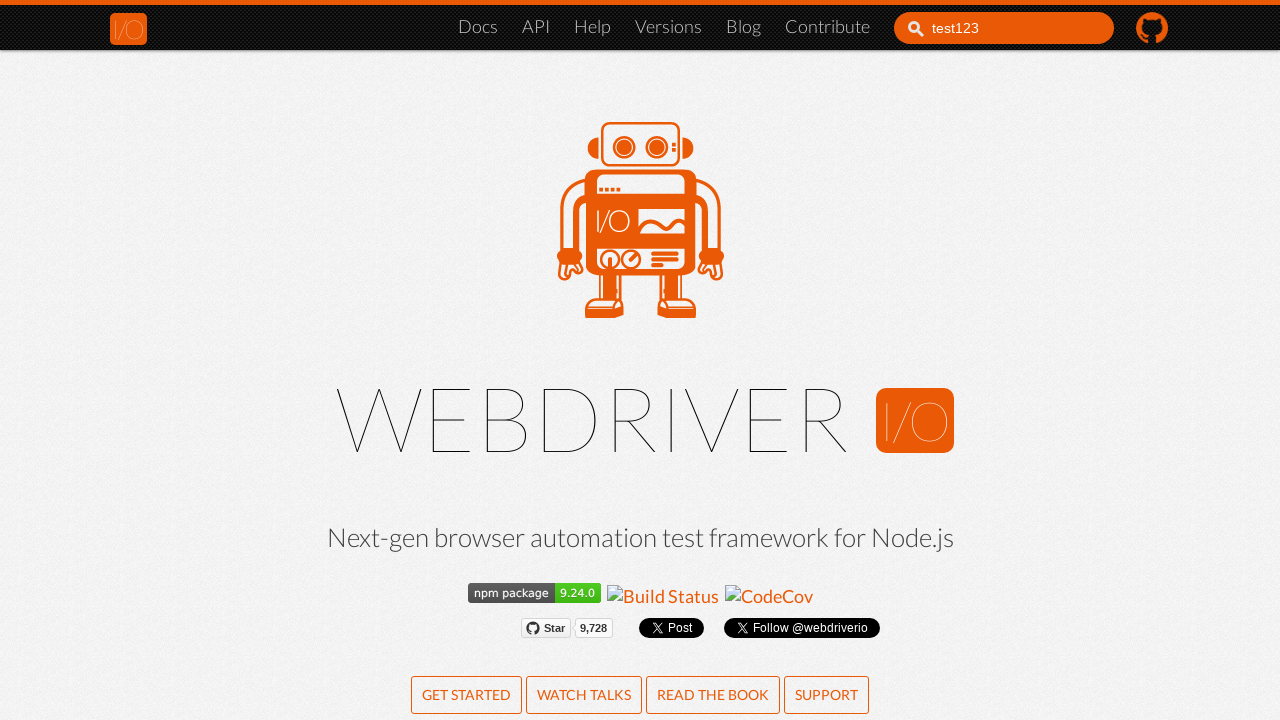